Tests tab functionality by opening a new tab and switching to it to verify content

Starting URL: https://training-support.net/webelements/tabs

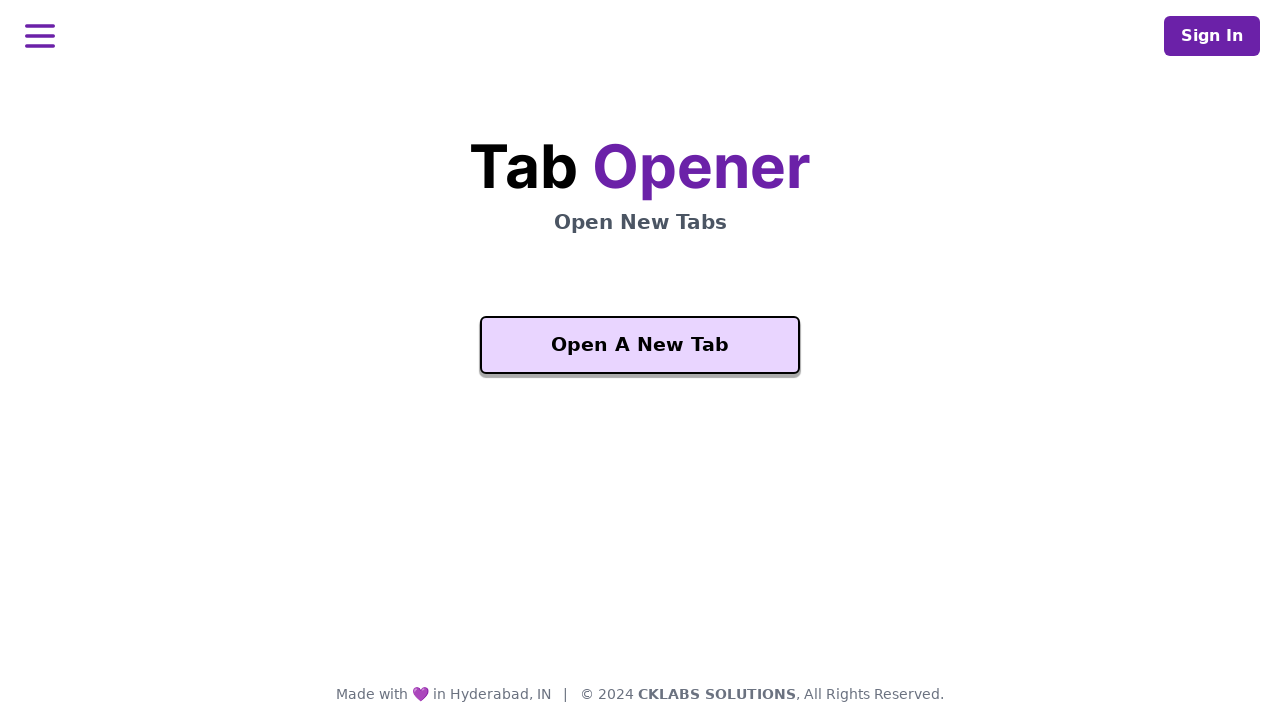

Clicked button to open a new tab at (640, 345) on xpath=//button[contains(text(),'Open A New Tab')]
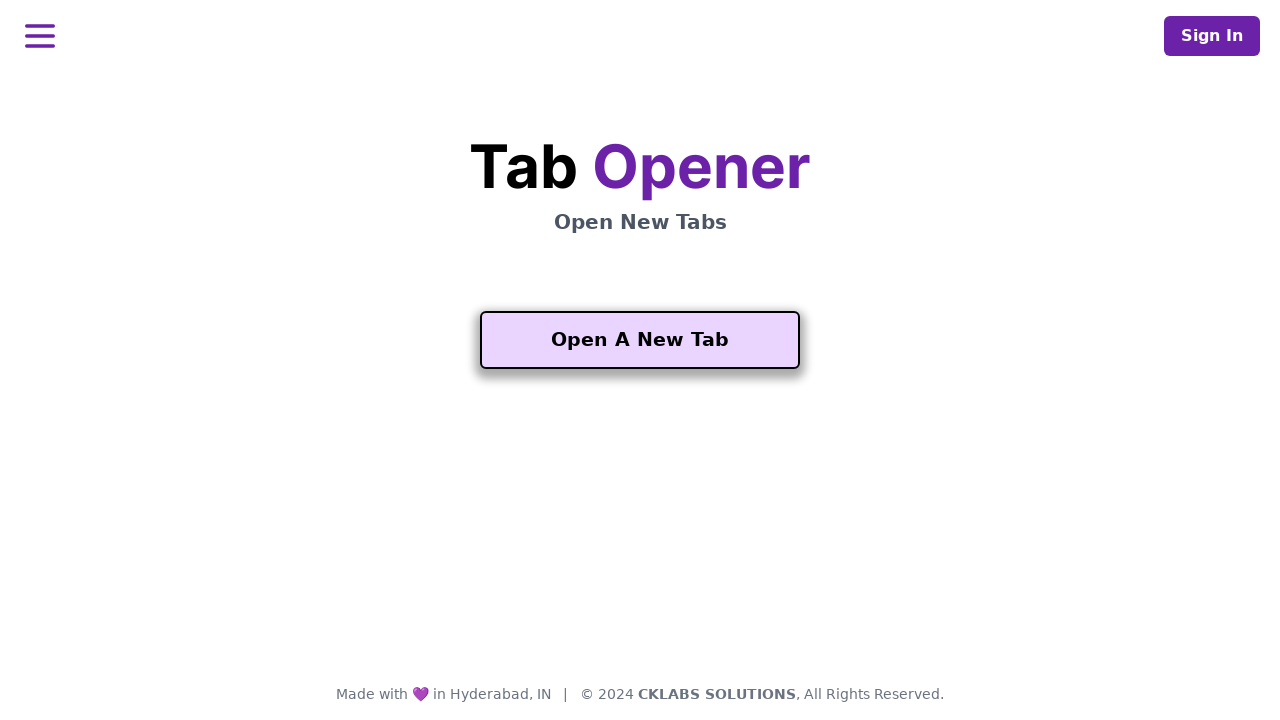

Waited for new tab to open
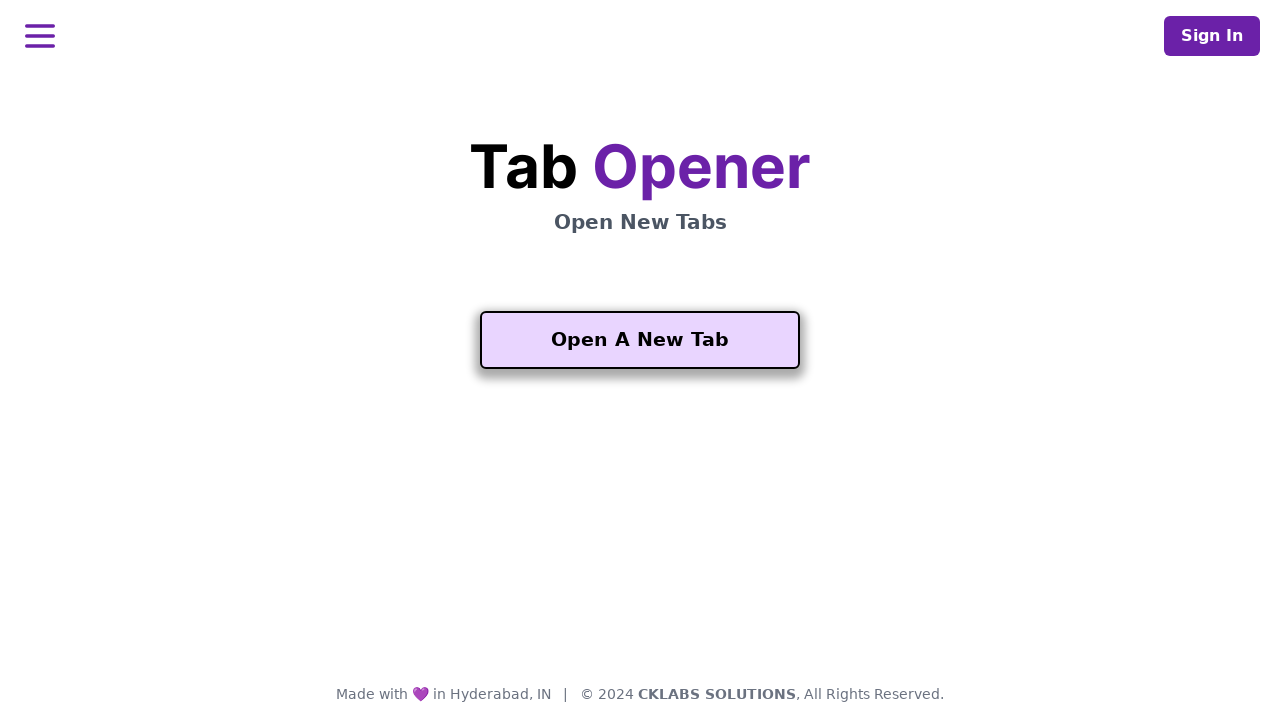

Retrieved the newly opened tab from context
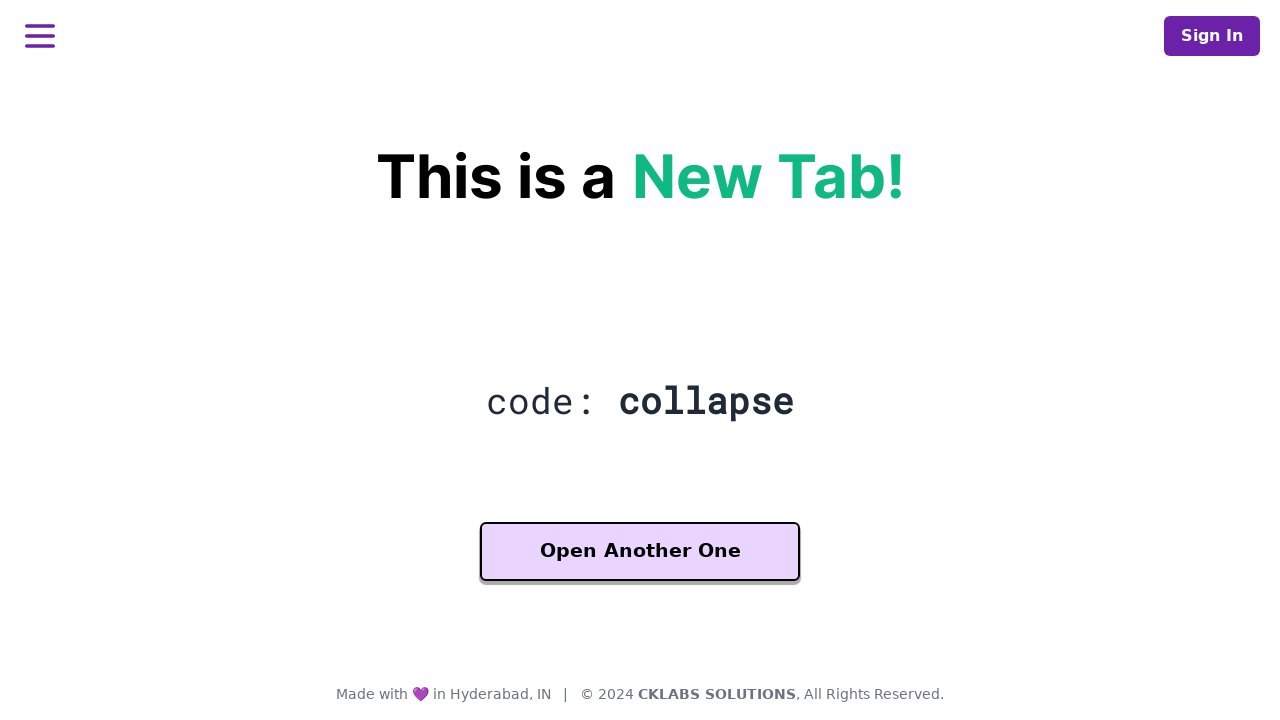

Verified heading element is present on new tab
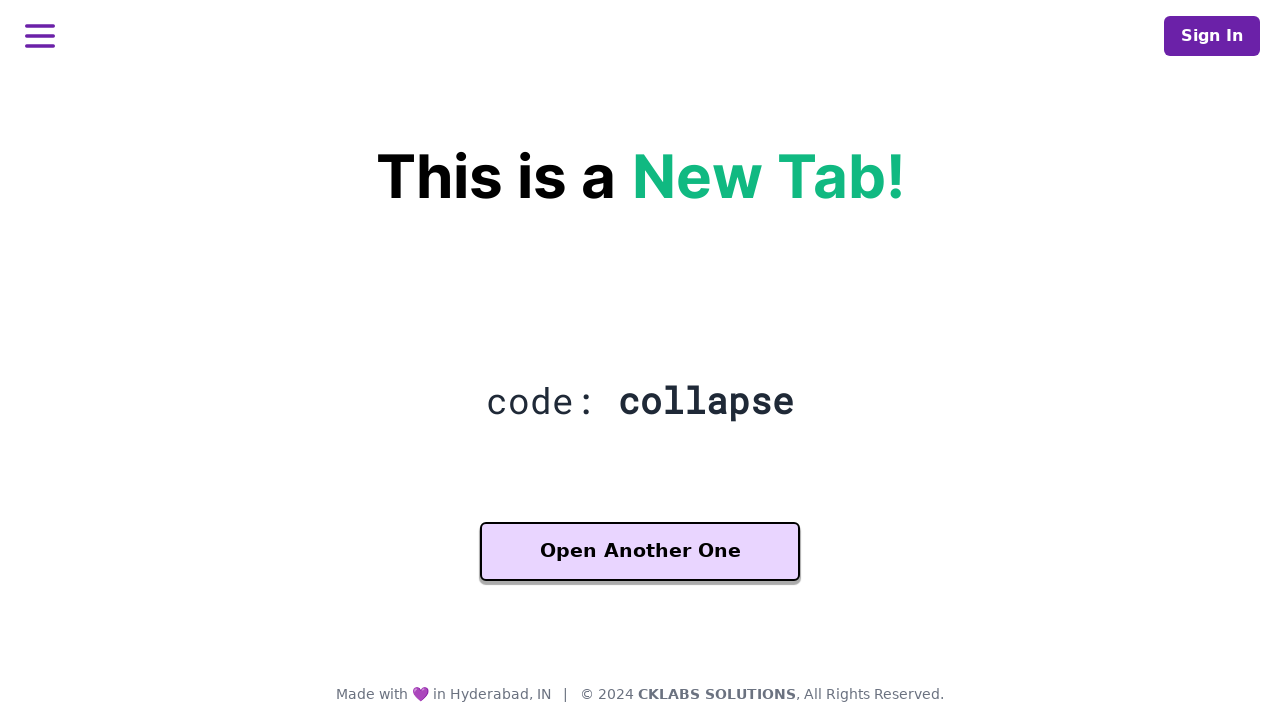

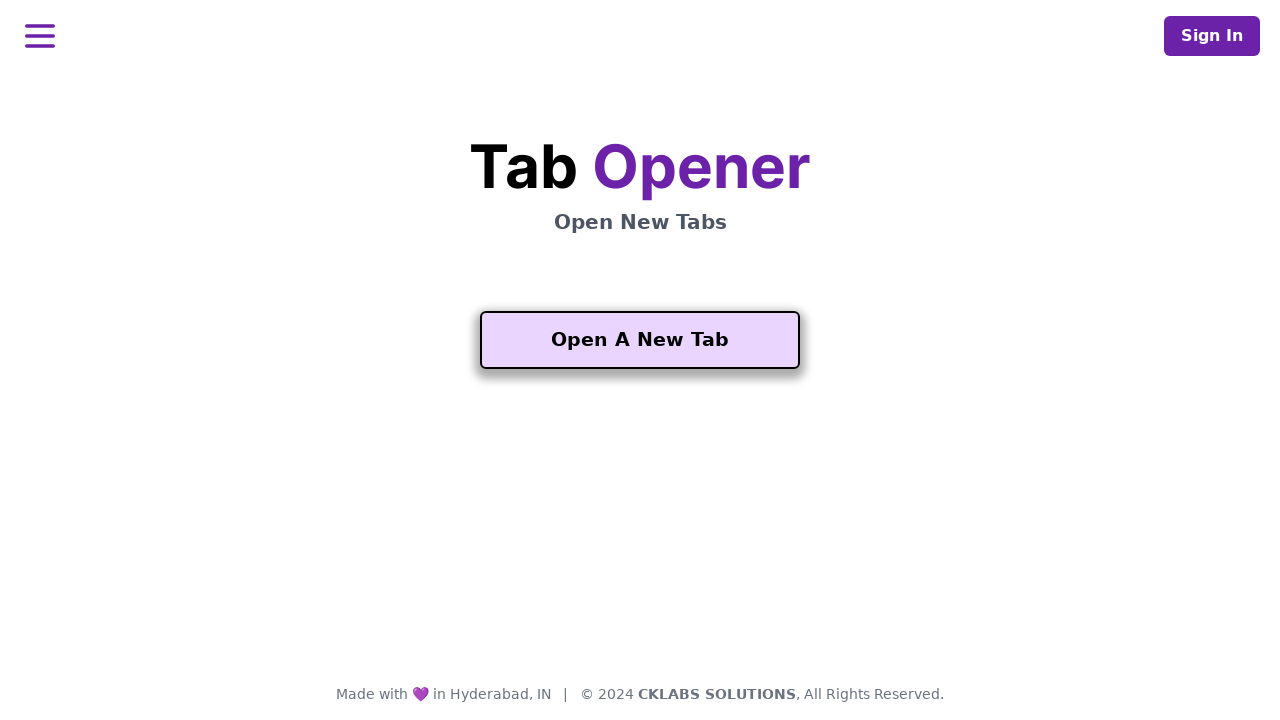